Tests adding a new user to the web table via the registration form

Starting URL: https://demoqa.com/webtables

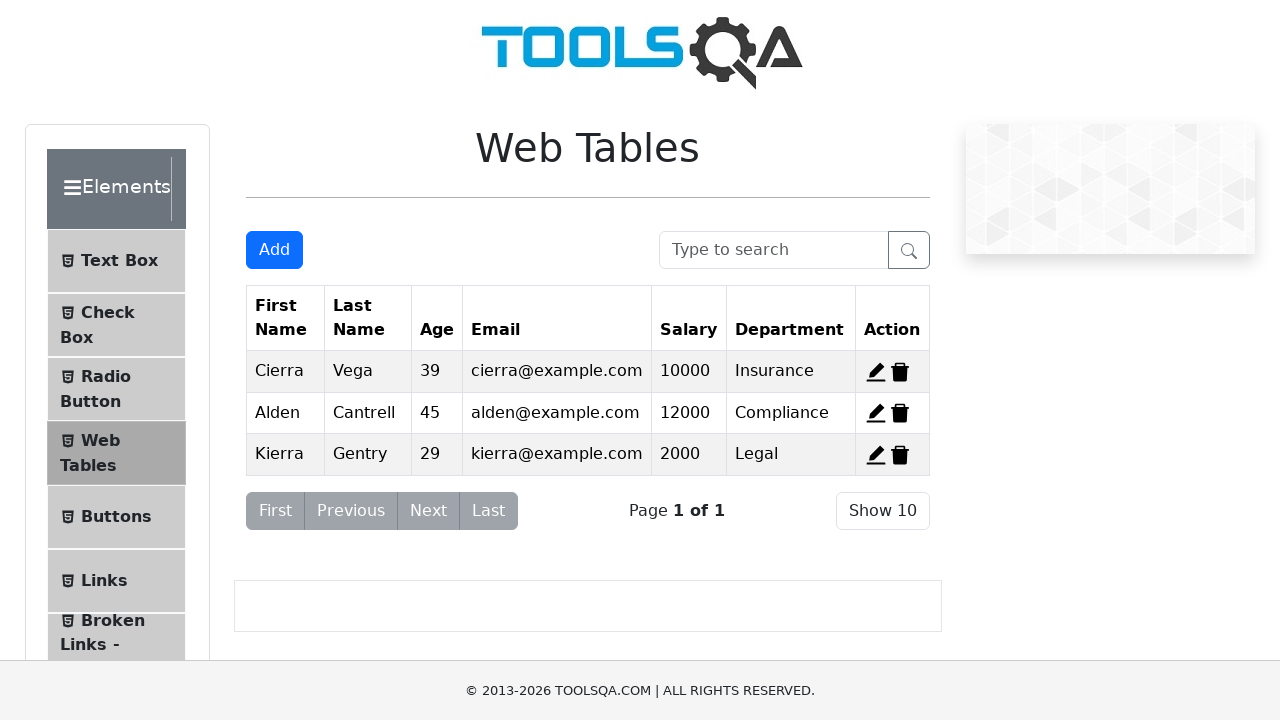

Clicked Add button to open registration form at (274, 250) on #addNewRecordButton
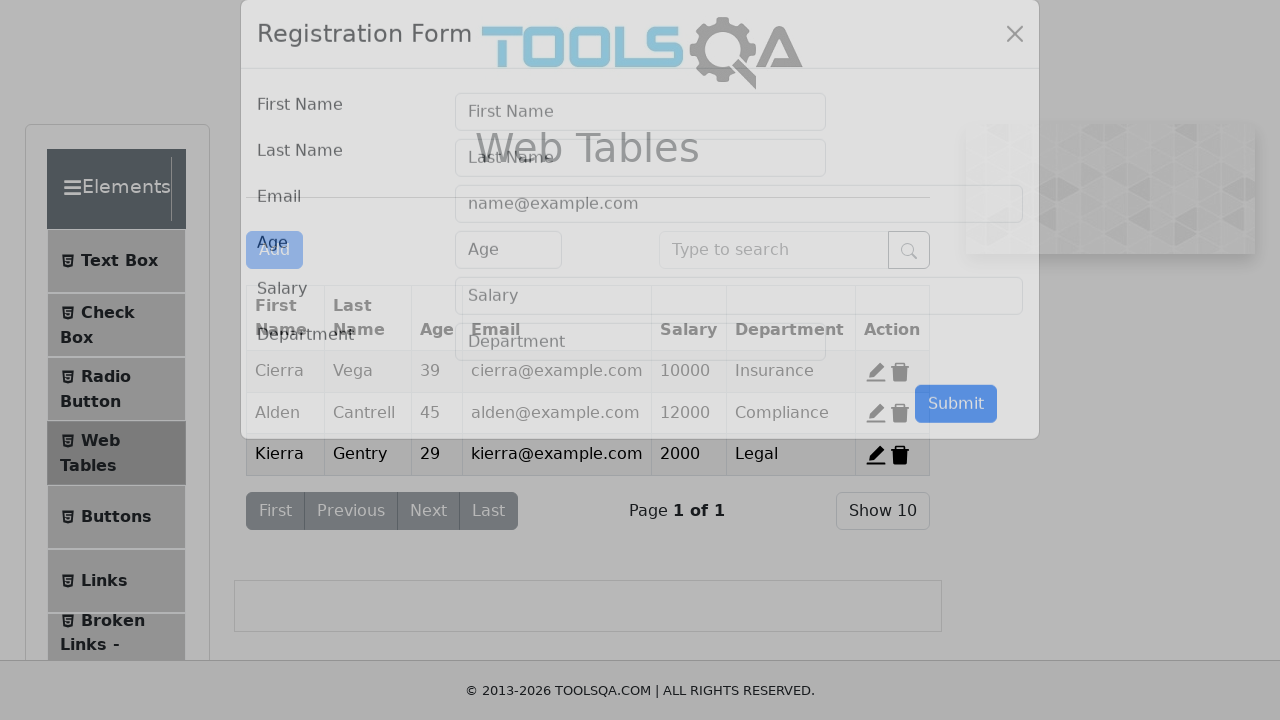

Registration modal appeared
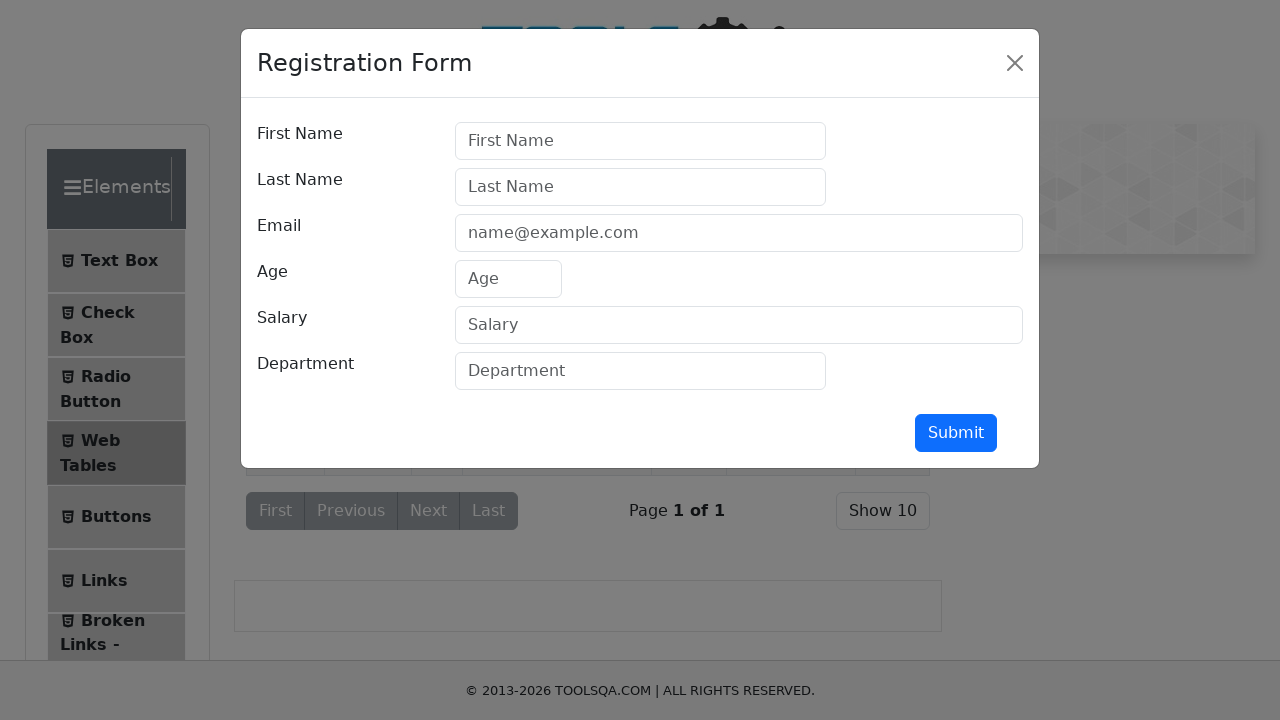

Filled first name field with 'TestUser' on #firstName
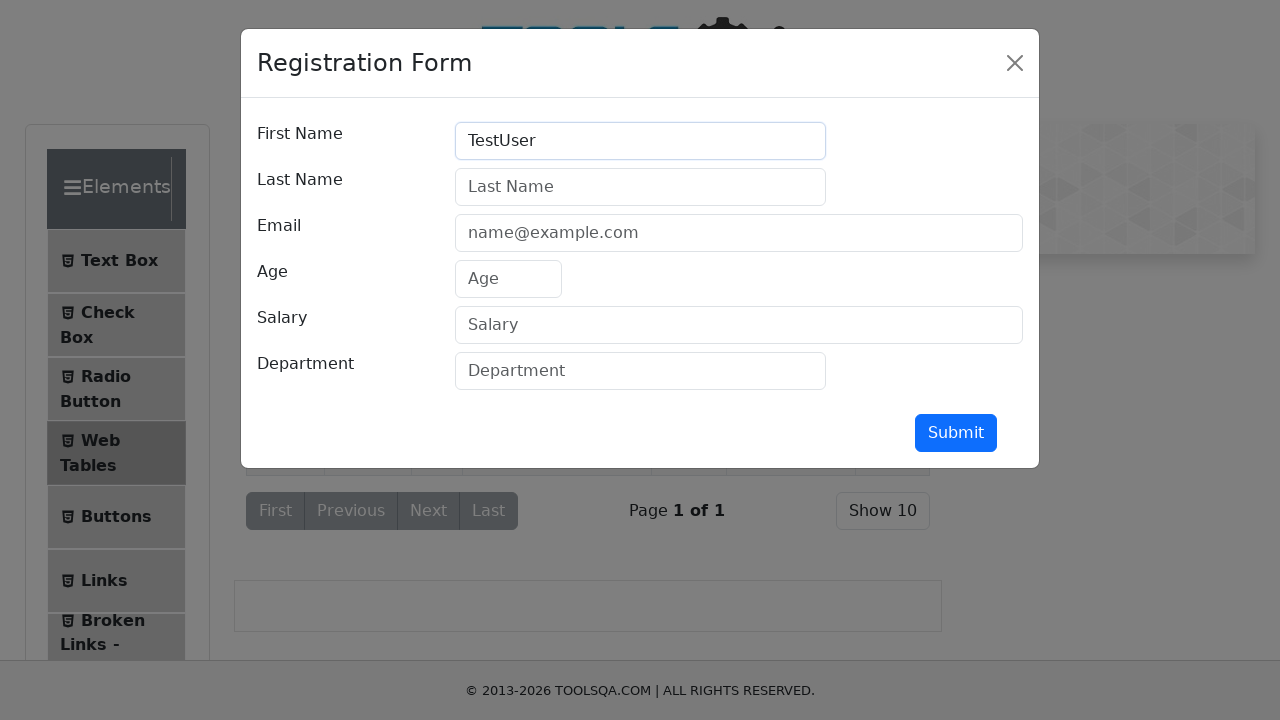

Filled last name field with 'Automation' on #lastName
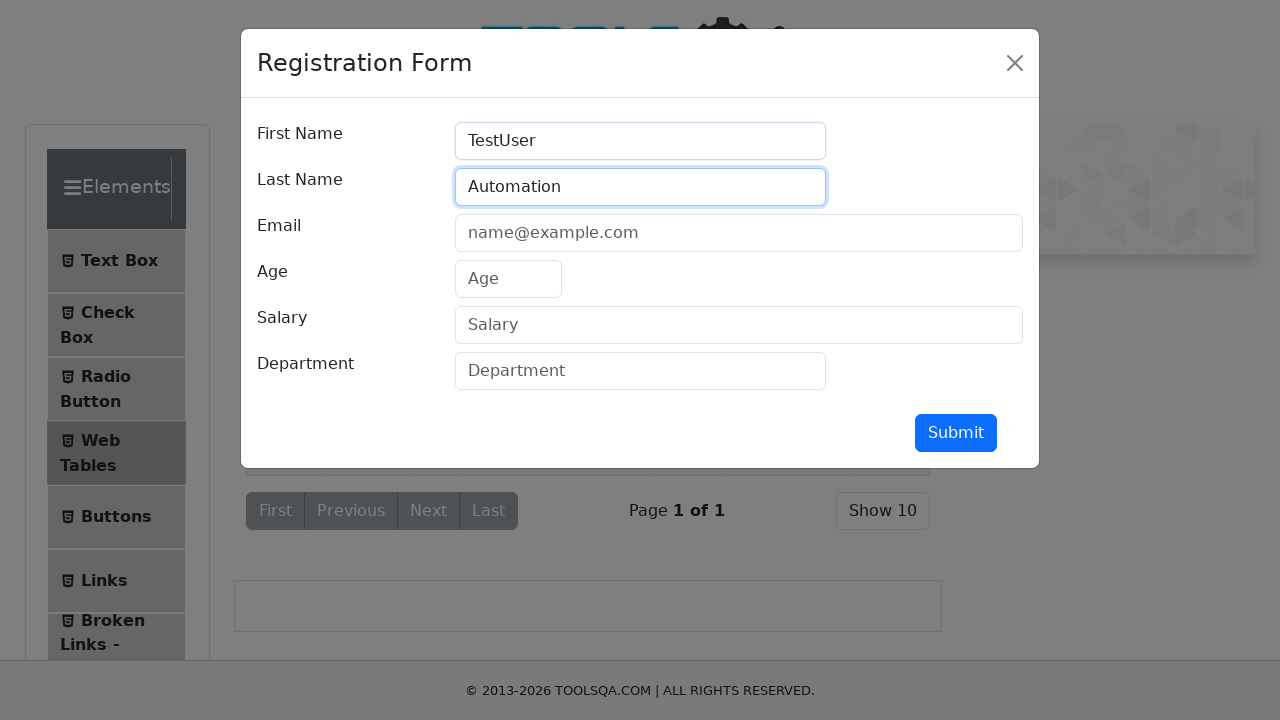

Filled email field with 'test@automation.com' on #userEmail
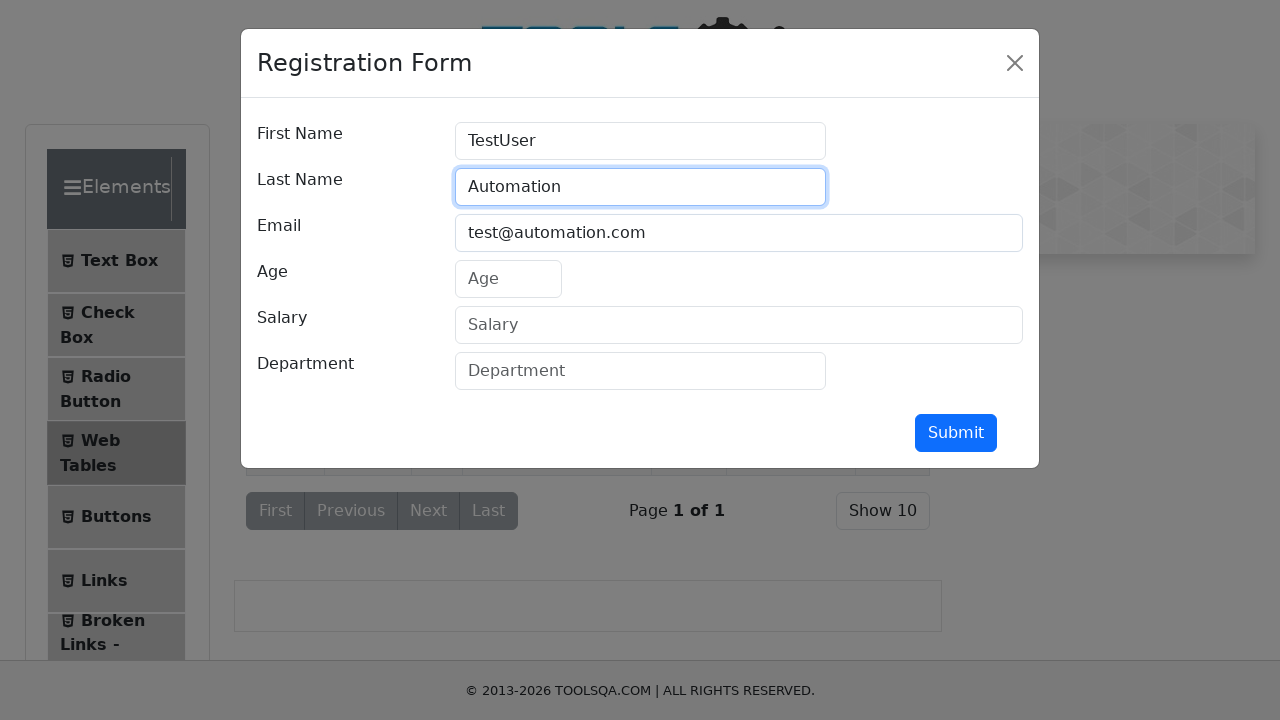

Filled age field with '30' on #age
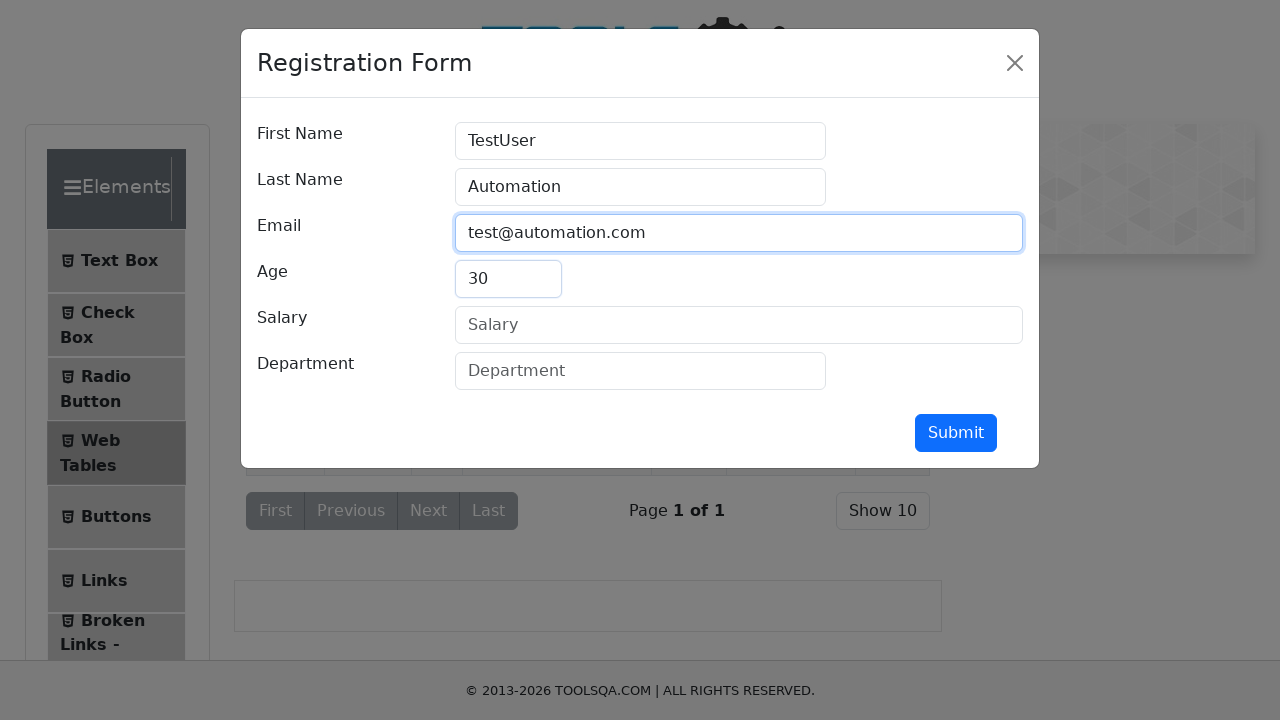

Filled salary field with '50000' on #salary
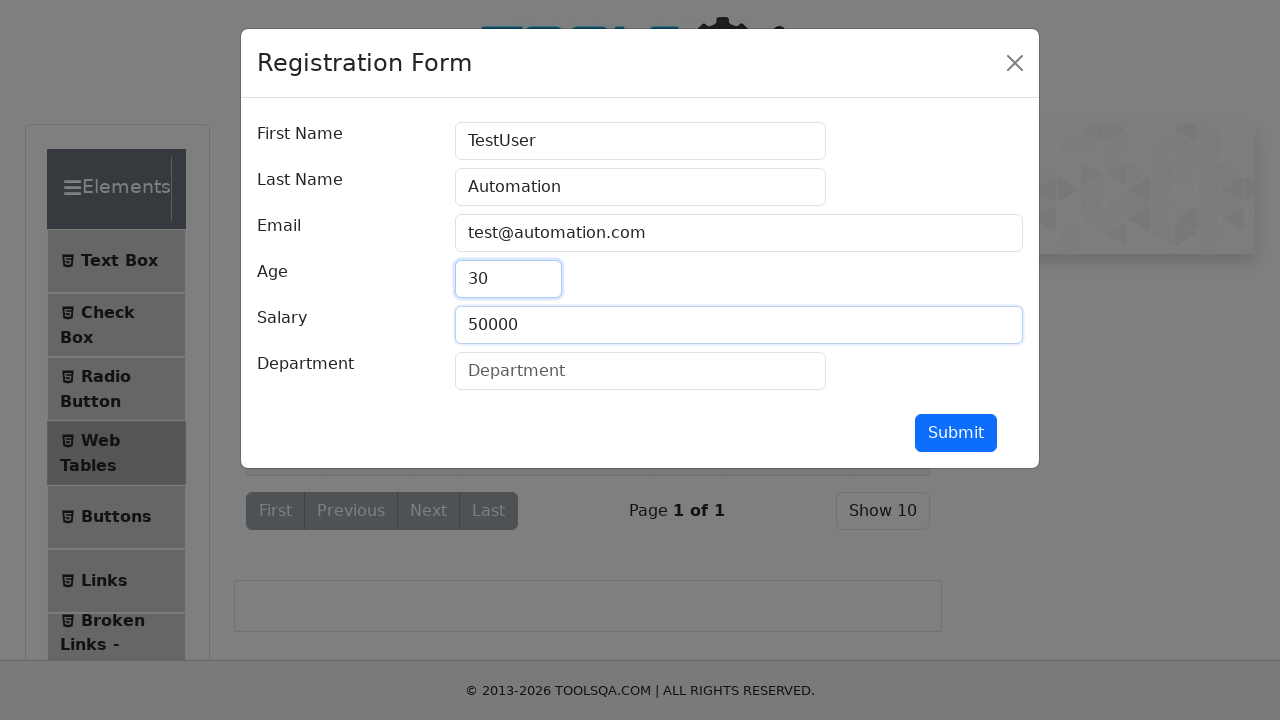

Filled department field with 'QA' on #department
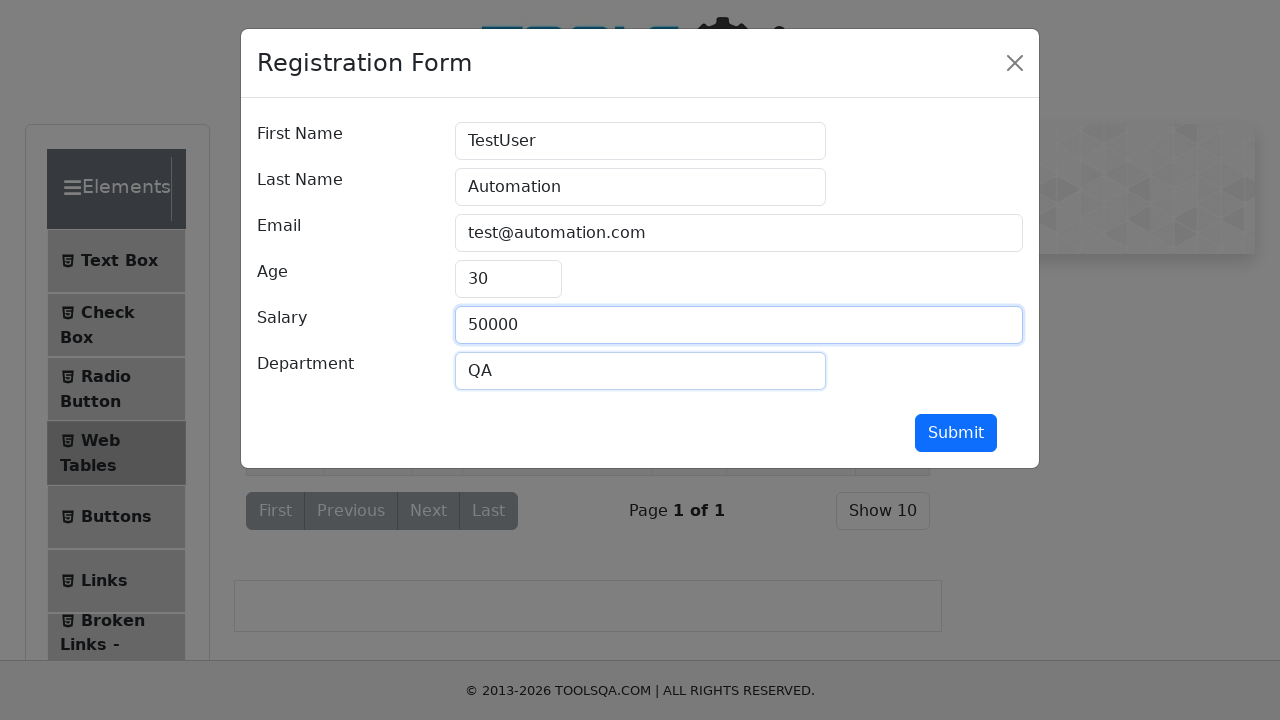

Clicked submit button to add new user to web table at (956, 433) on #submit
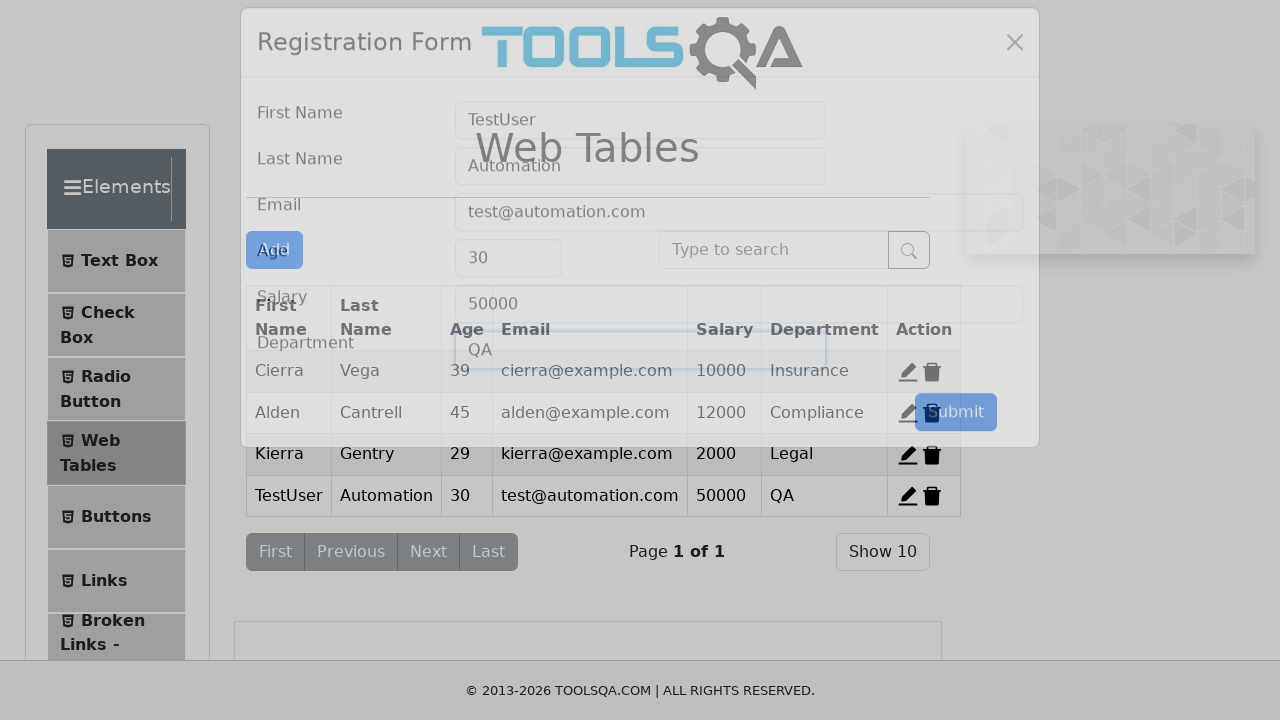

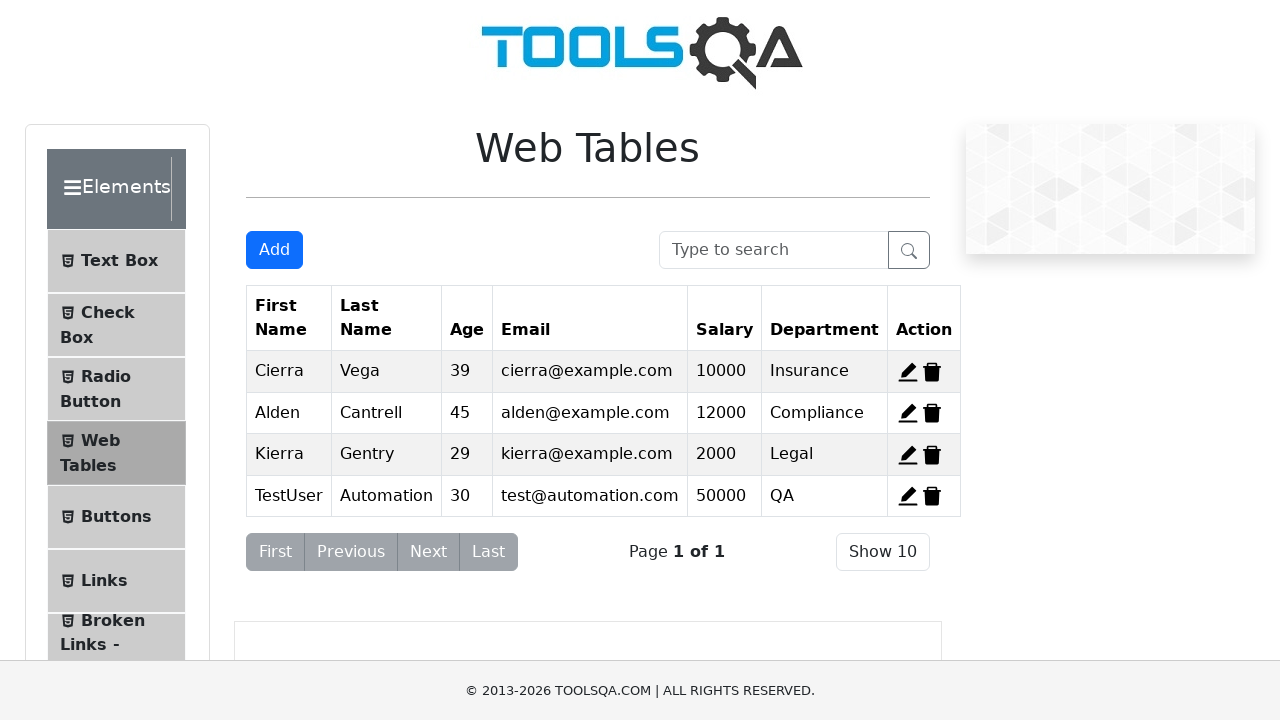